Navigates to Netology website and clicks on the course catalog link

Starting URL: https://netology.ru

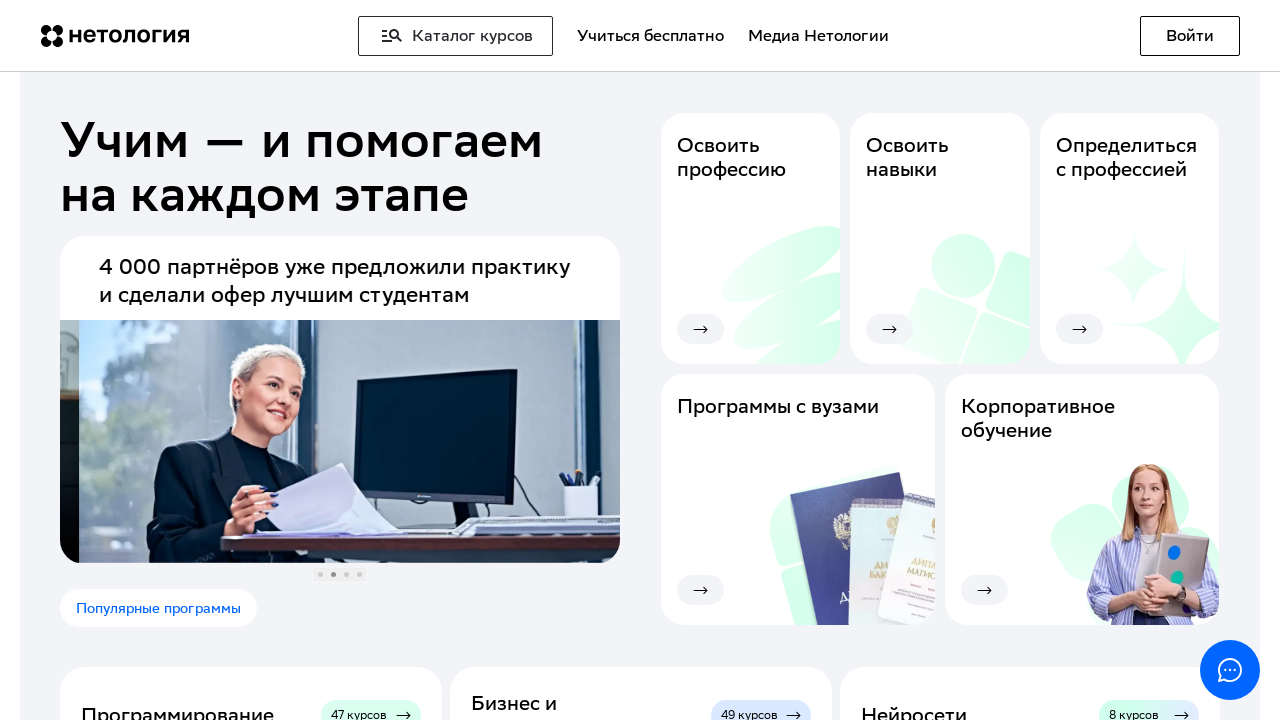

Navigated to Netology website (https://netology.ru)
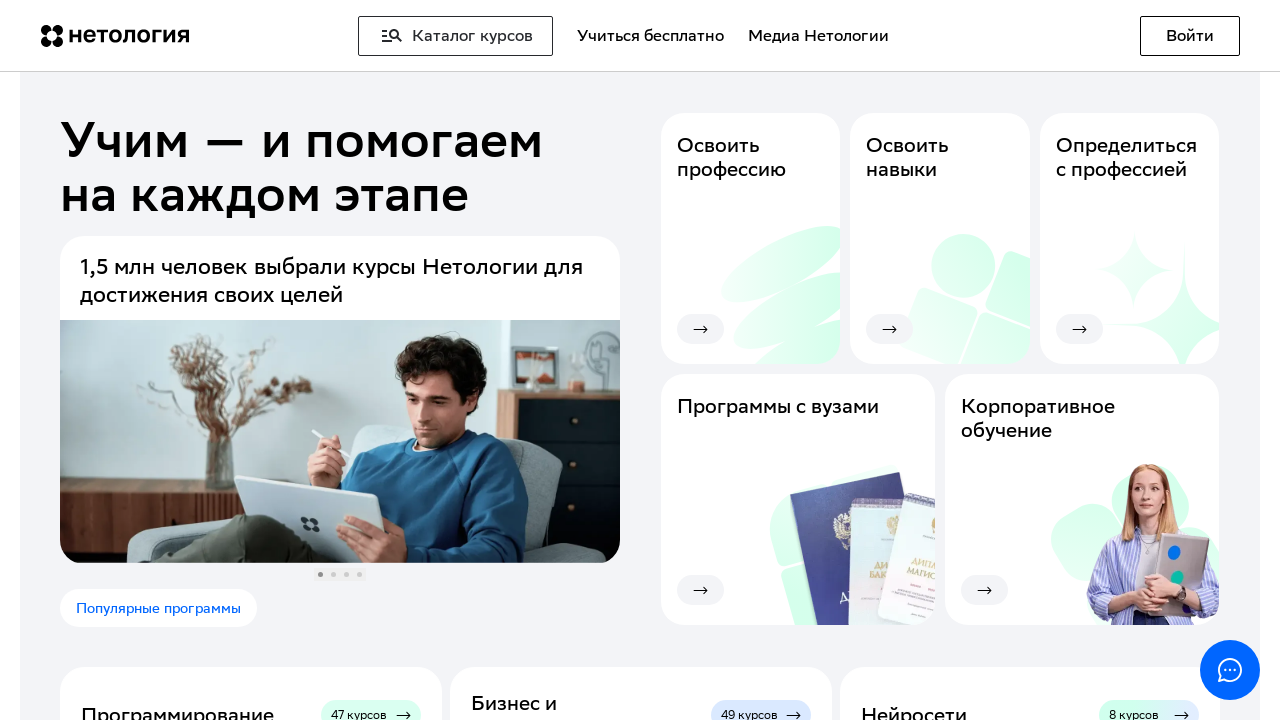

Clicked on course catalog link at (456, 36) on text=Каталог курсов
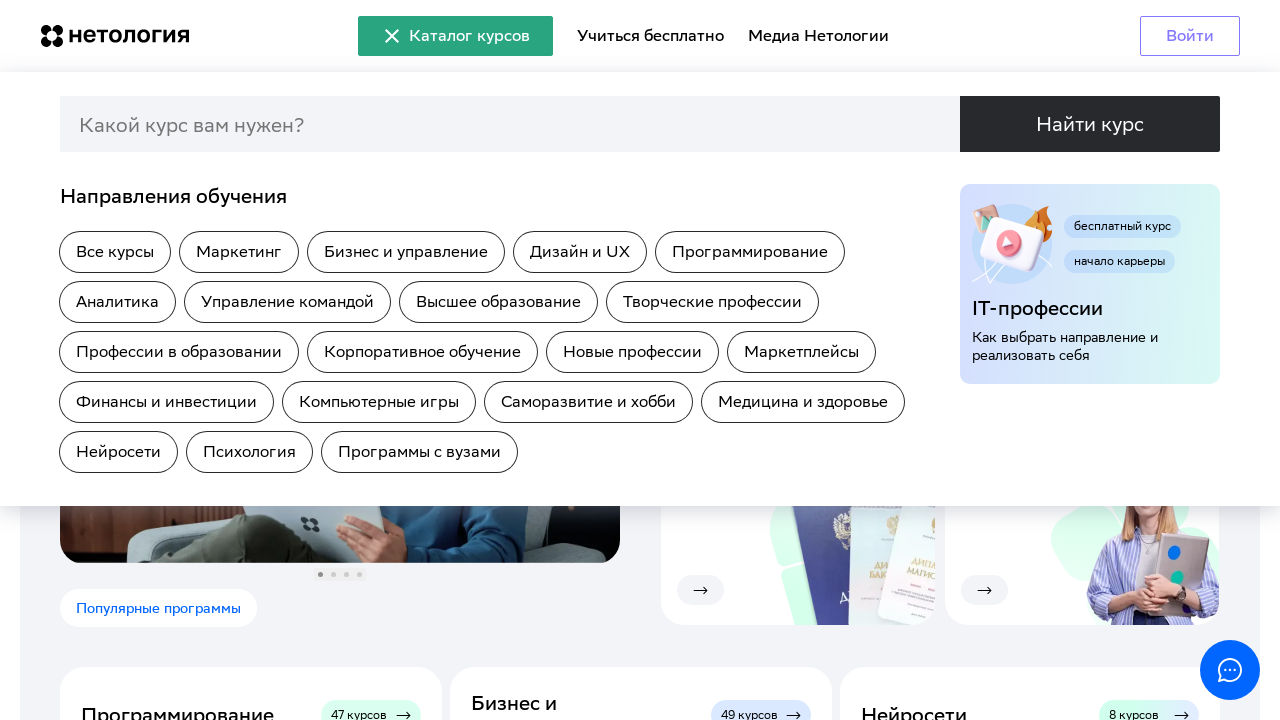

Waited for page to load with networkidle state
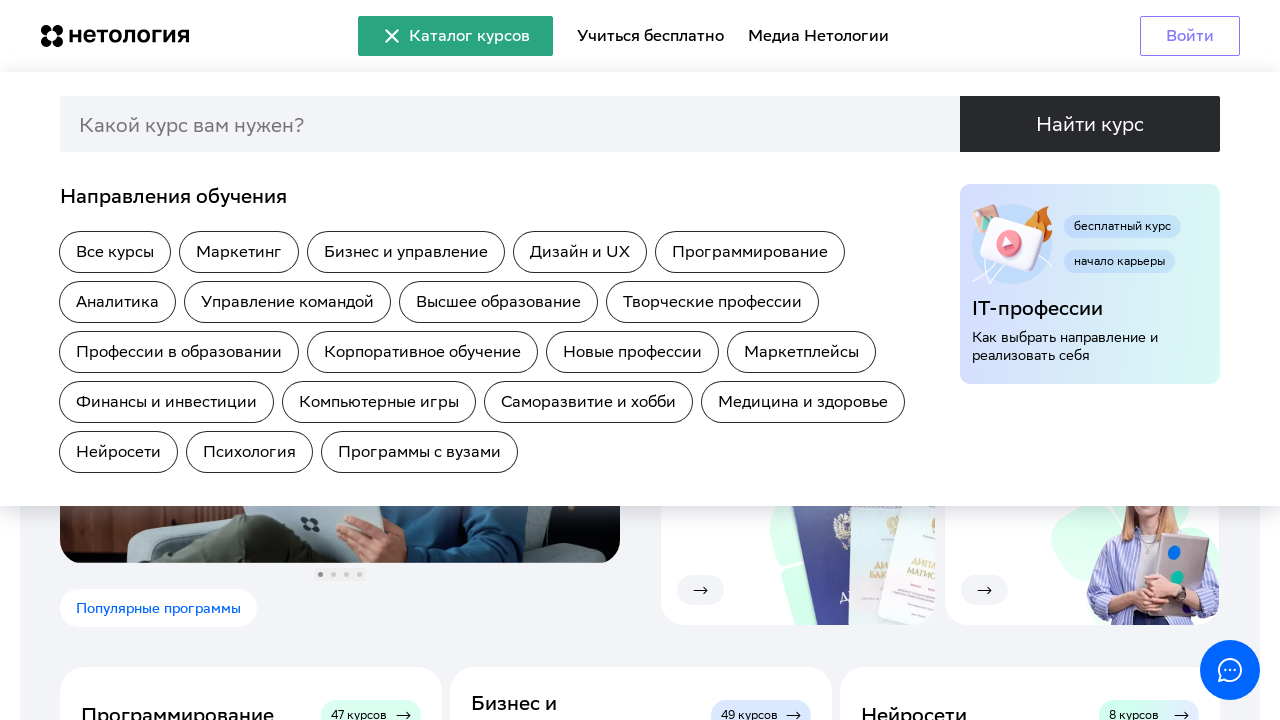

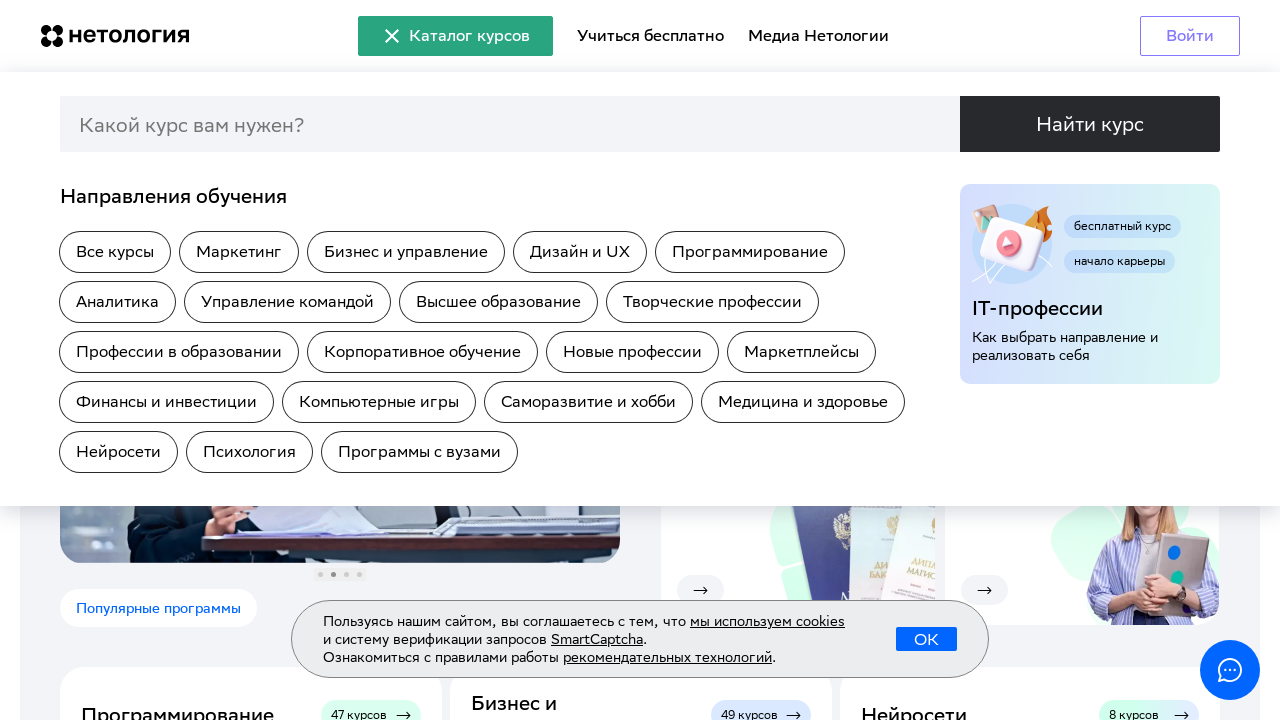